Tests that the DMM.com website loads successfully by navigating to the homepage and verifying the page loads.

Starting URL: http://www.dmm.com/

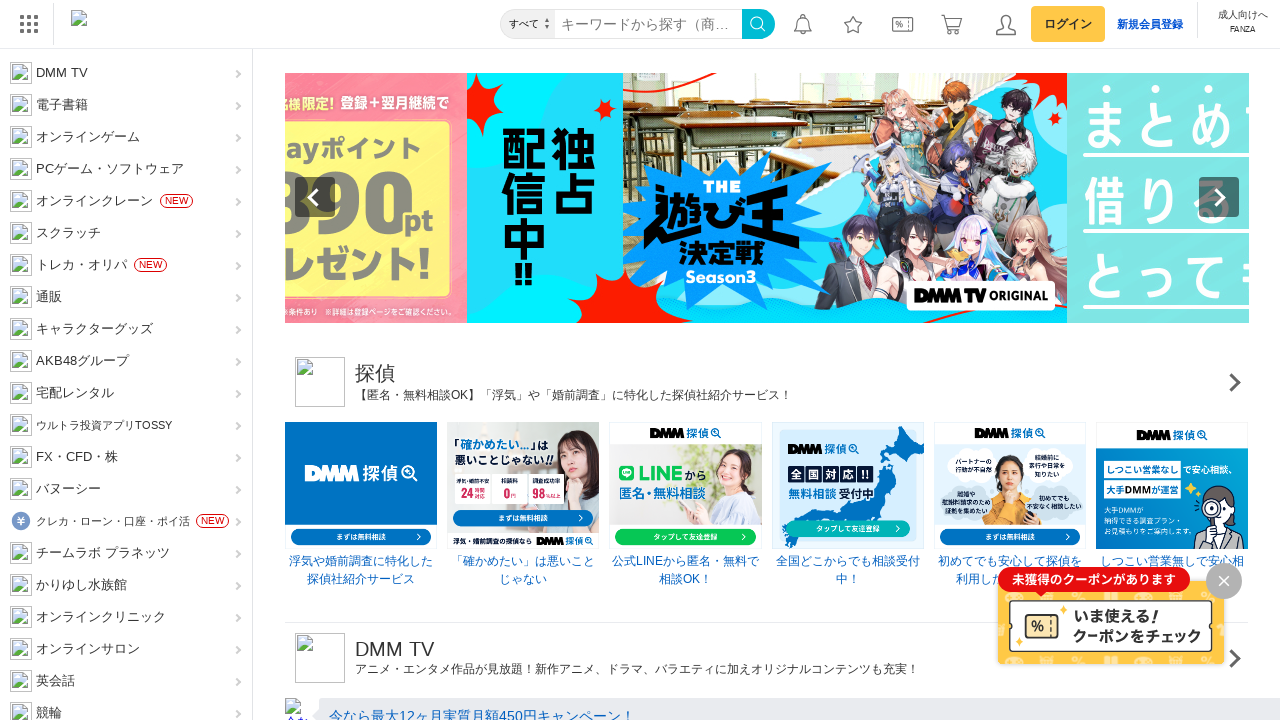

Navigated to DMM.com homepage
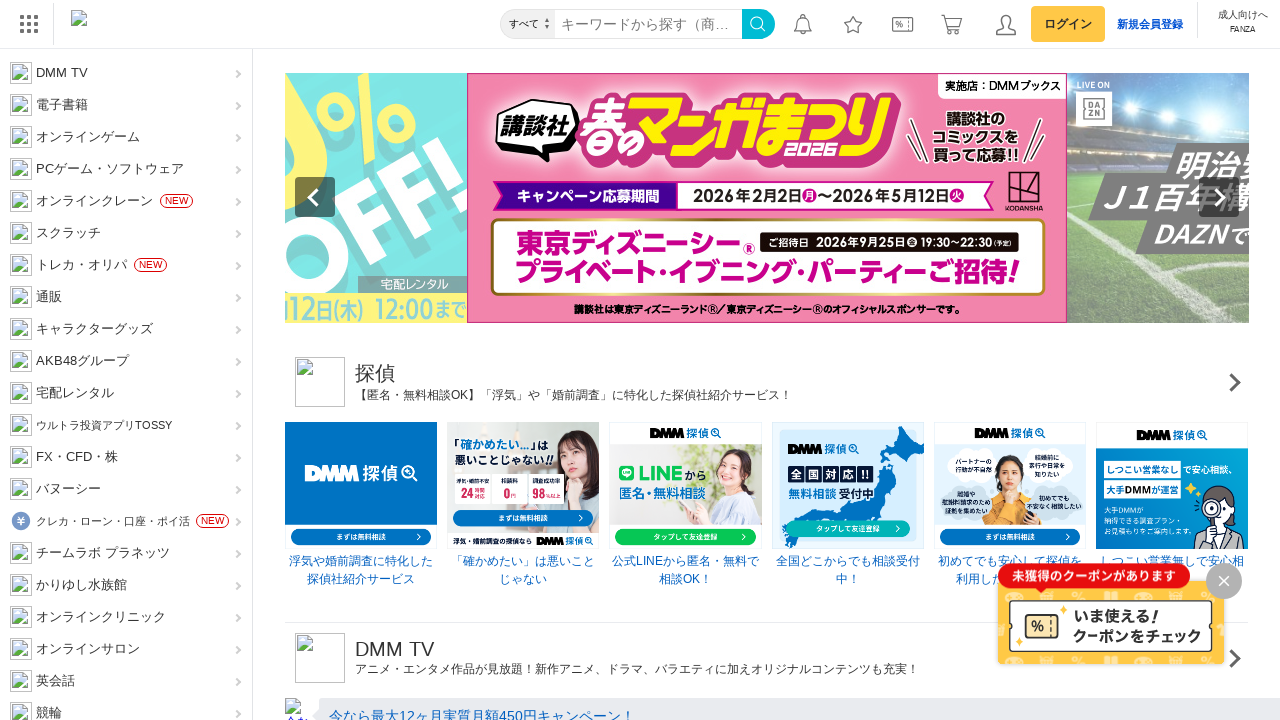

Page DOM content fully loaded
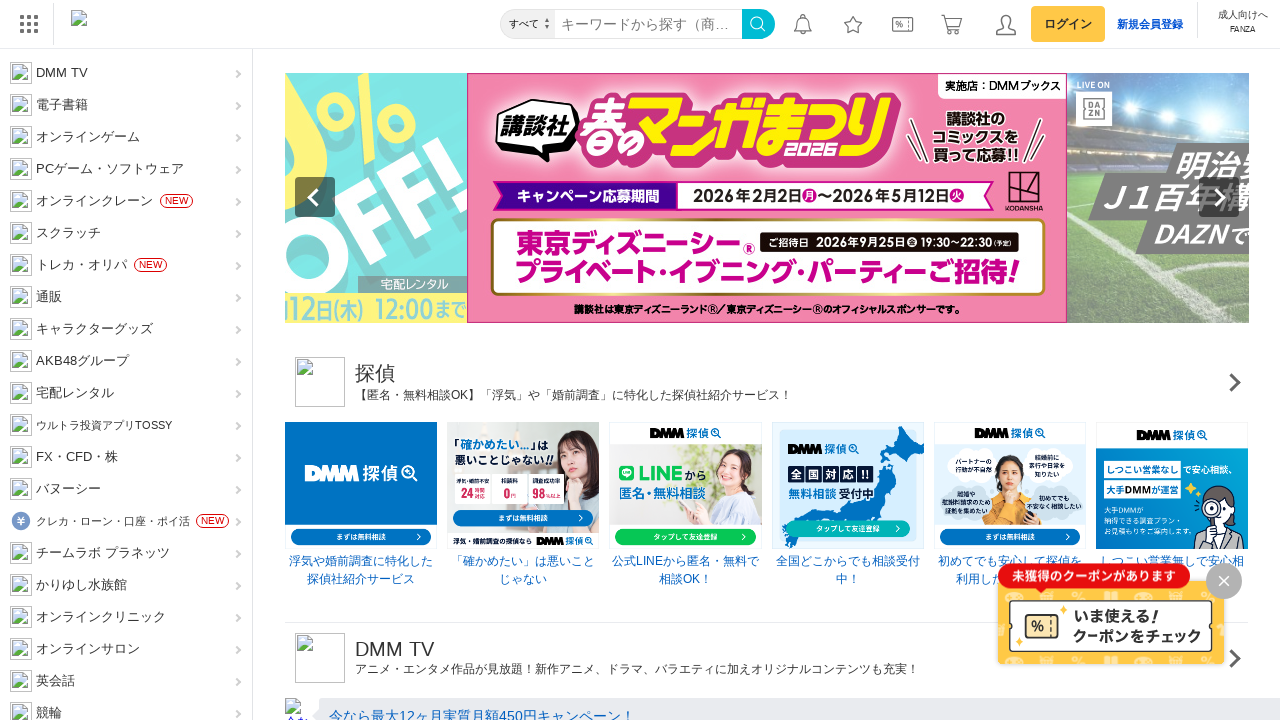

Verified page has loaded by checking for body element
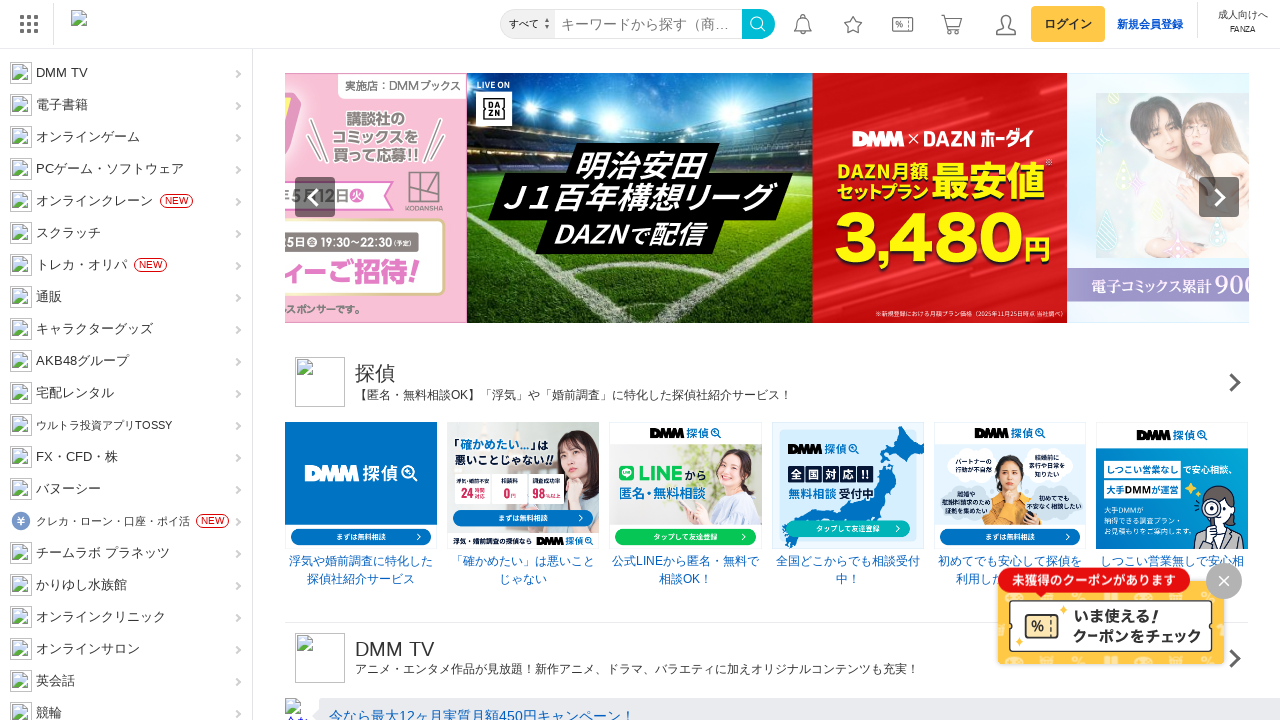

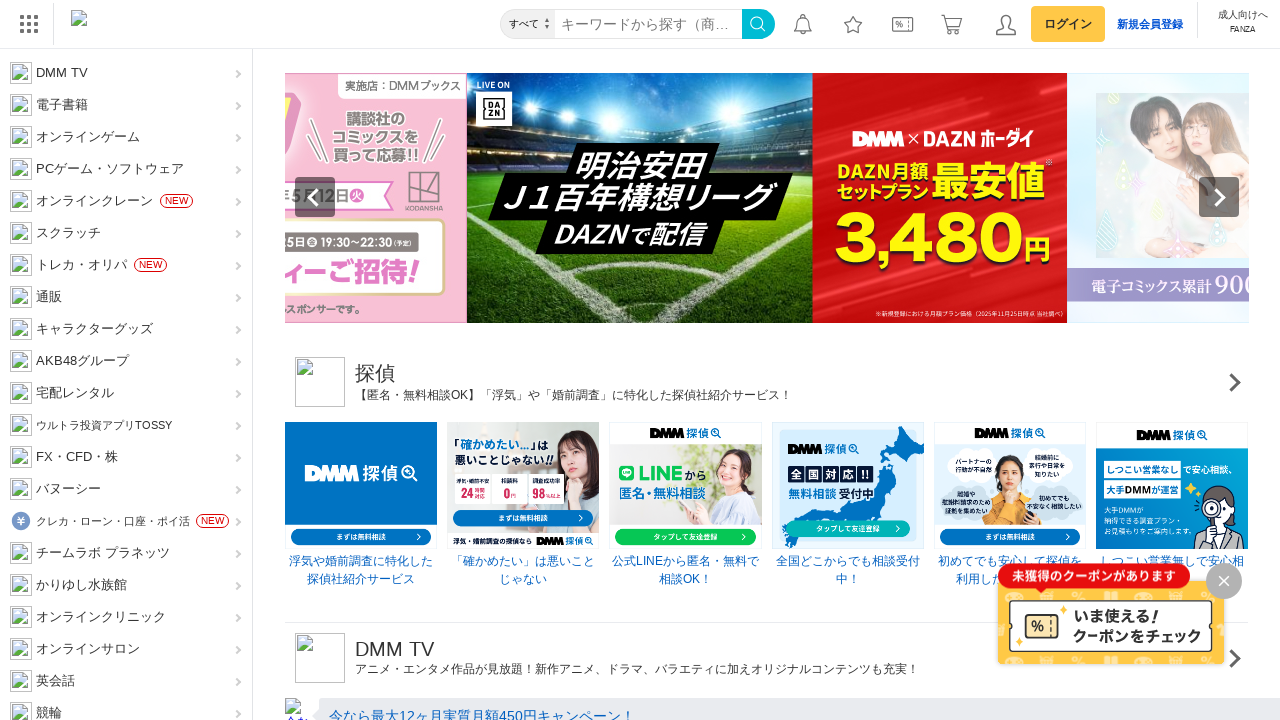